Tests YouTube search functionality by entering "API testing by tester talk" in the search box, clicking search, and waiting for results to load

Starting URL: https://www.youtube.com/

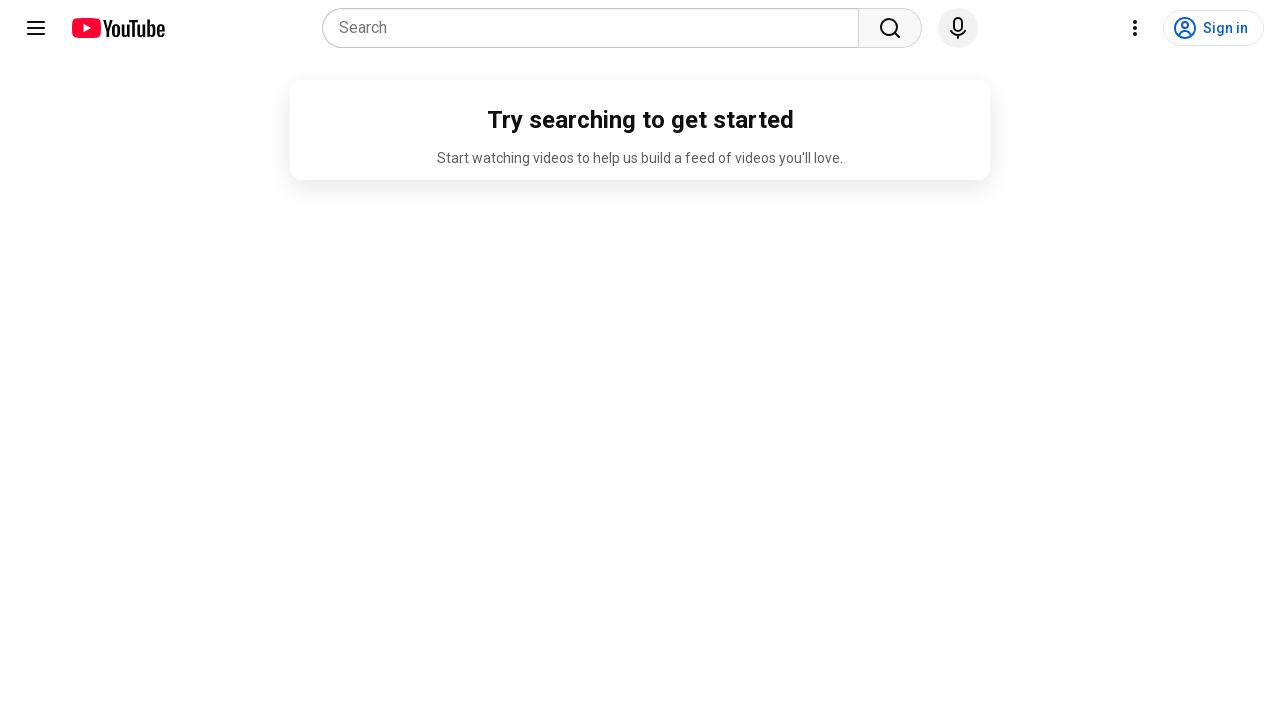

Clicked on search combobox at (596, 28) on internal:role=combobox[name="Search"i]
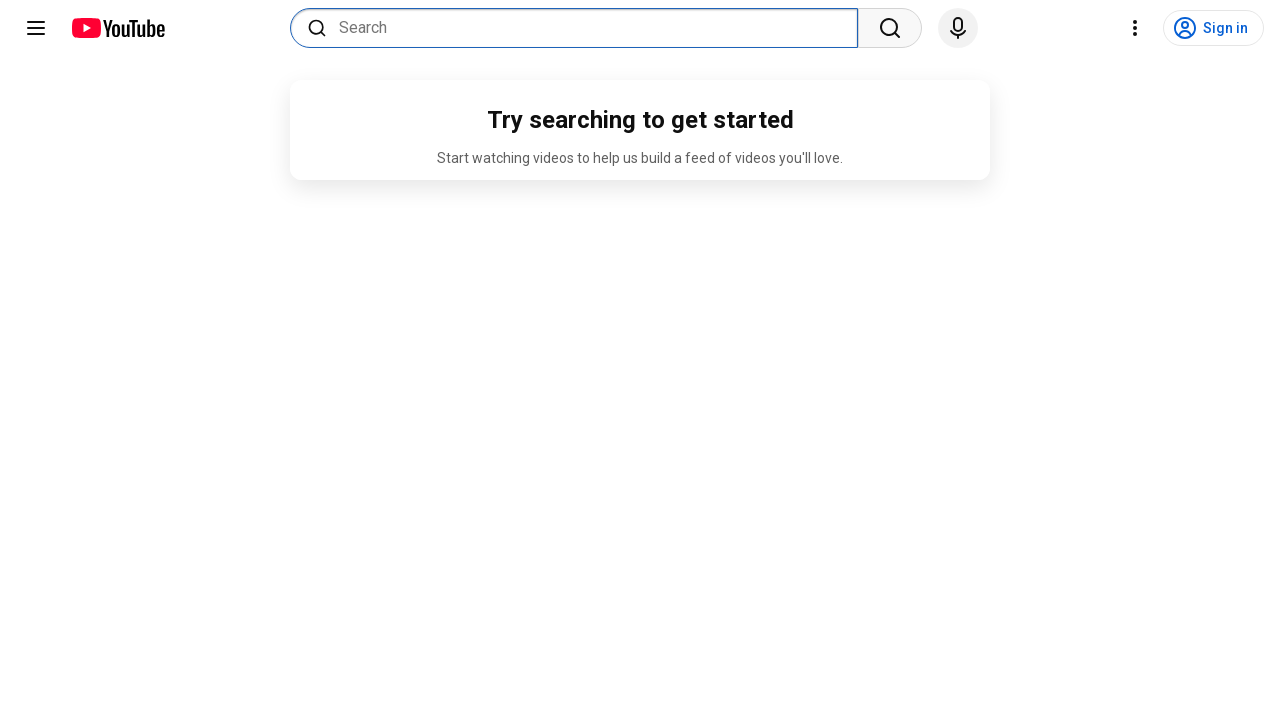

Filled search field with 'API testing by tester talk' on internal:role=combobox[name="Search"i]
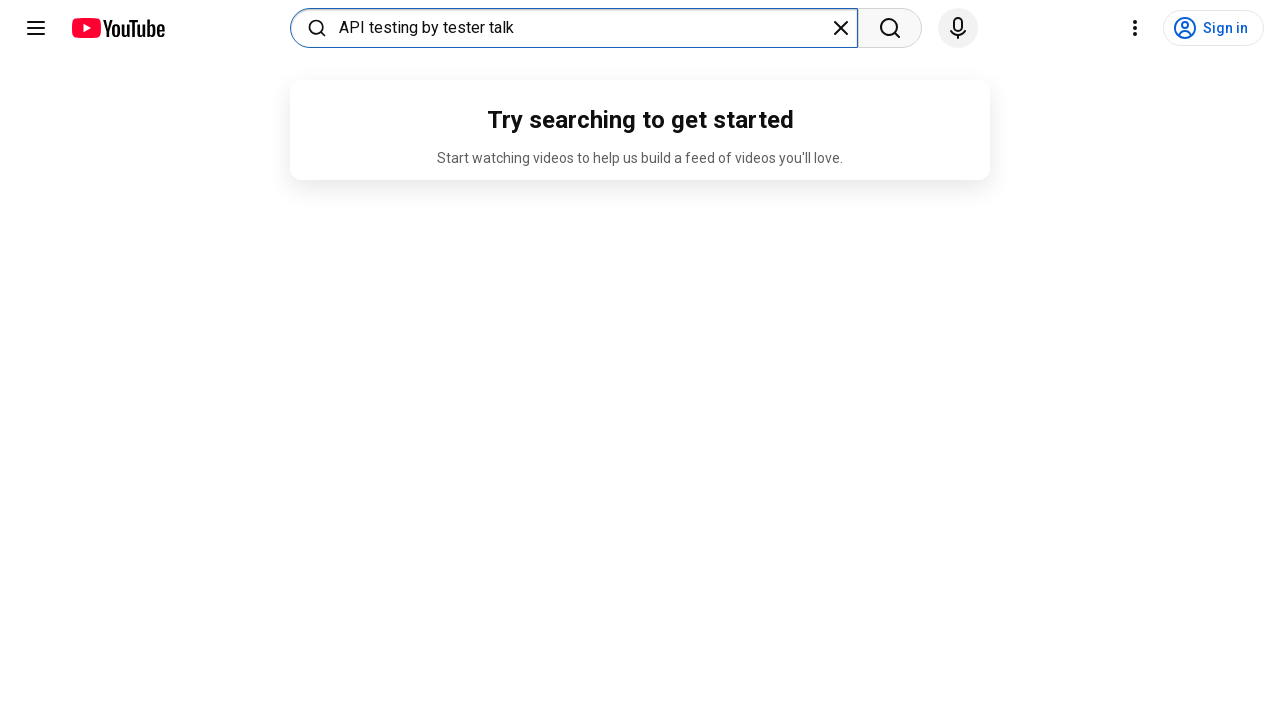

Clicked search button to execute search at (890, 28) on internal:role=button[name="Search"s]
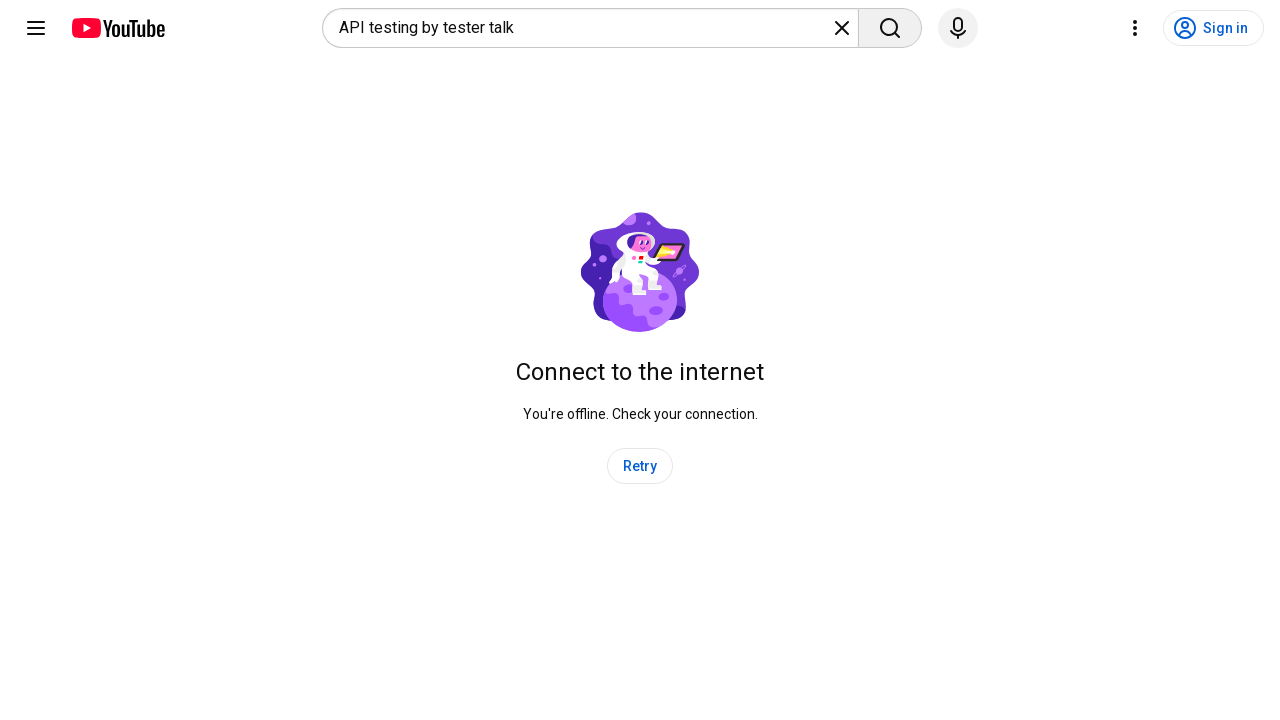

Search results loaded successfully
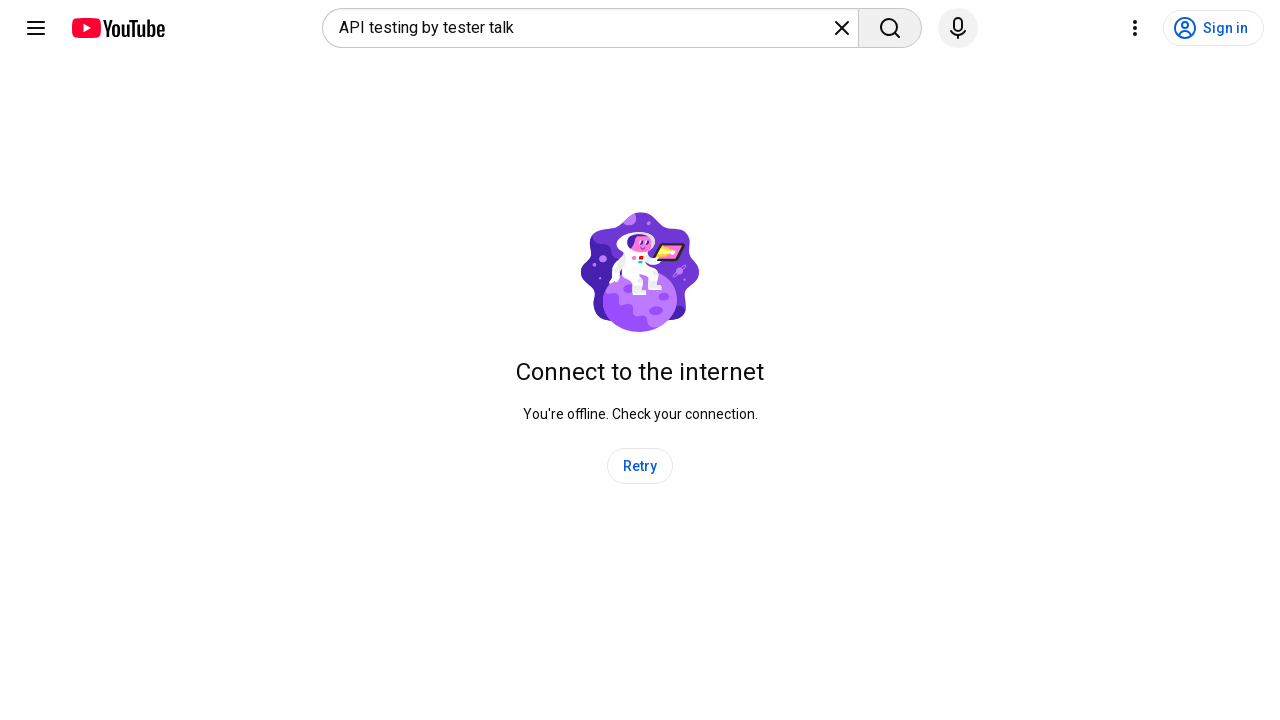

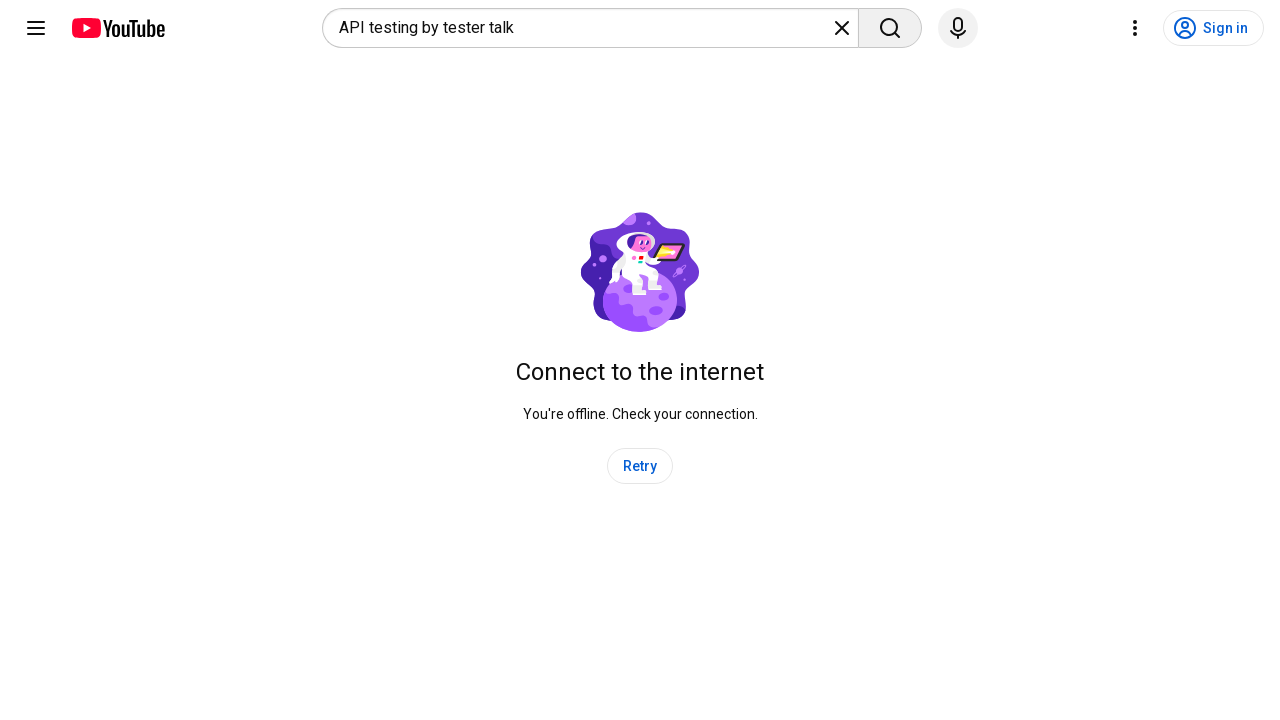